Tests multiple window handling by clicking a link that opens a new window, then switching between the original and new windows to verify the correct window is in focus by checking page titles.

Starting URL: http://the-internet.herokuapp.com/windows

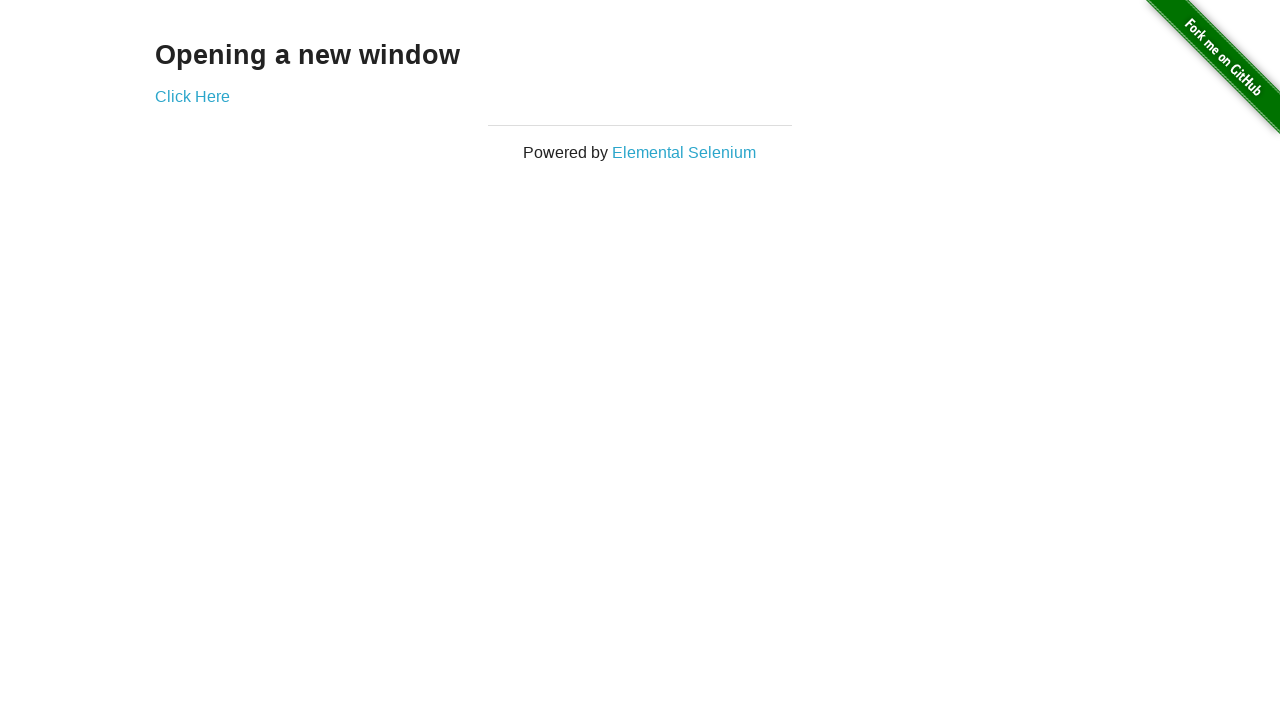

Clicked link to open new window at (192, 96) on .example a
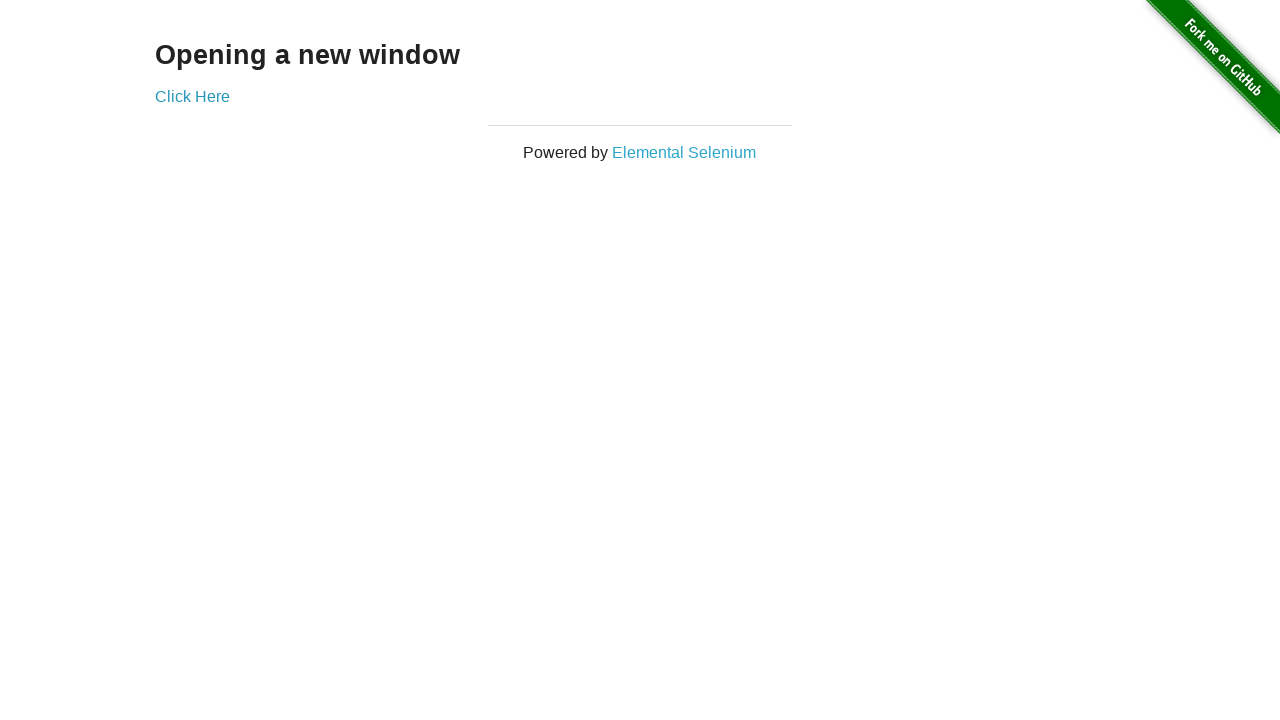

New window loaded completely
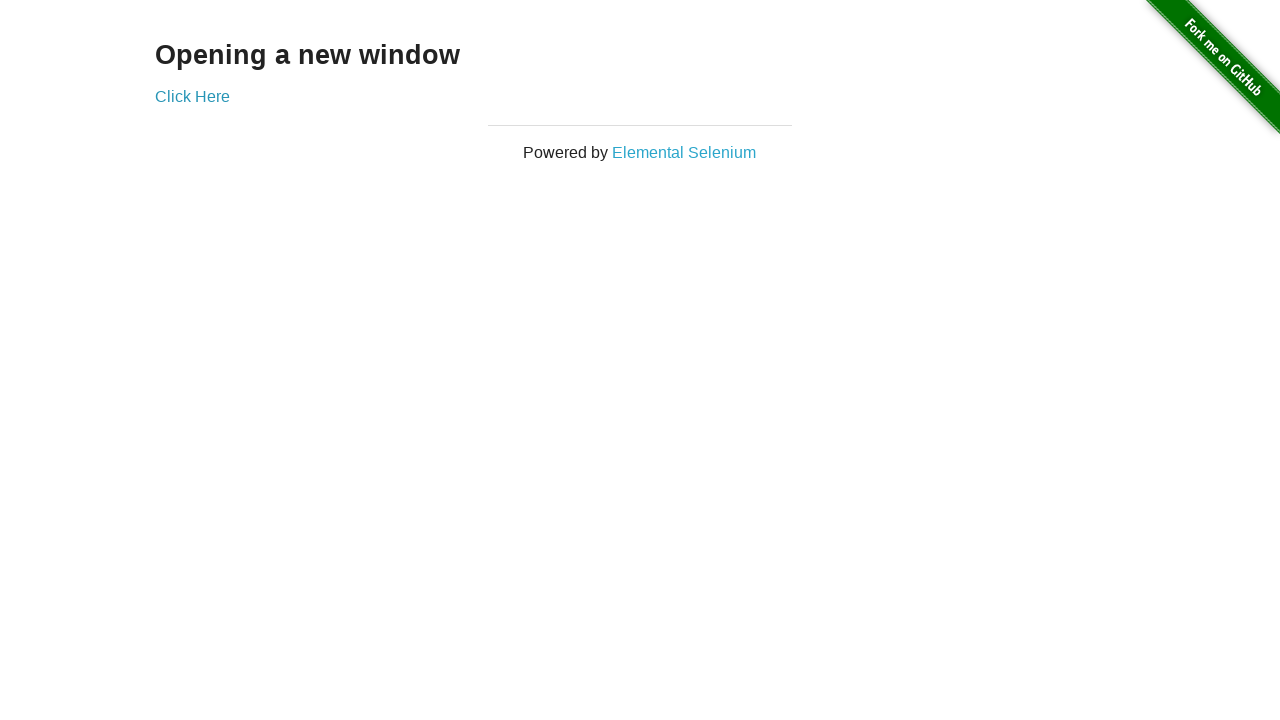

Verified original window title is 'The Internet' (not 'New Window')
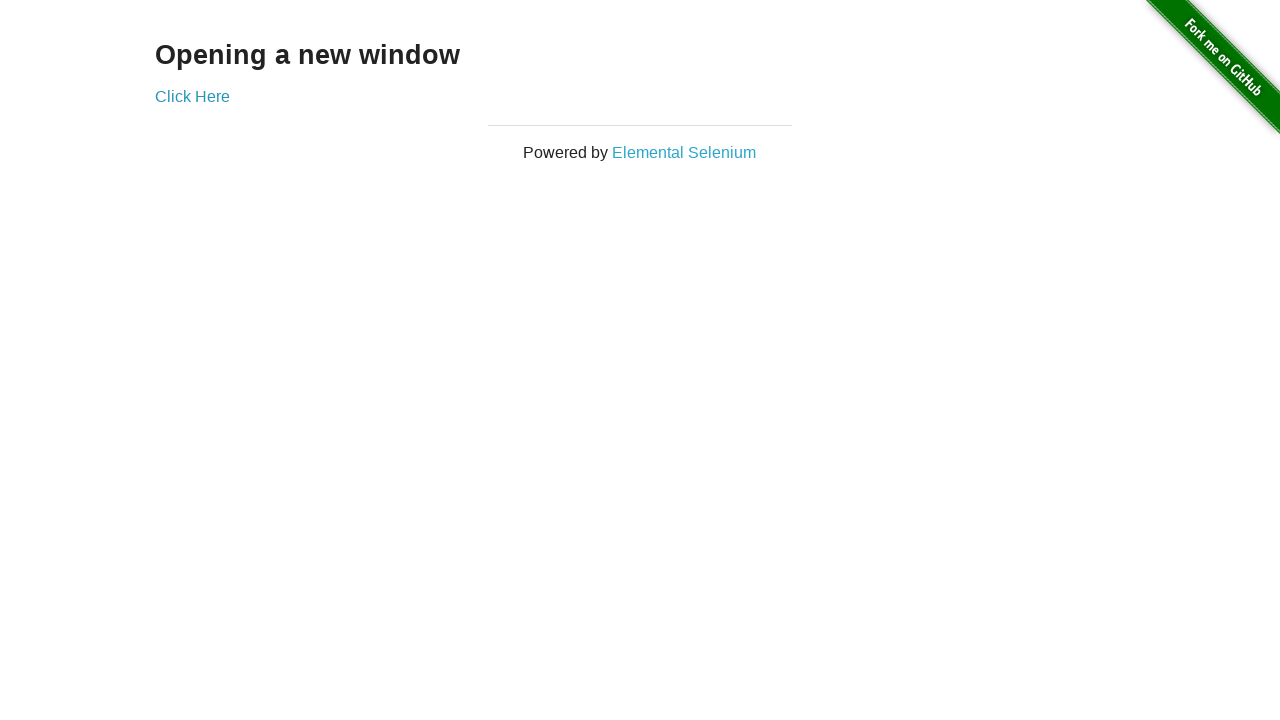

Verified new window title is 'New Window'
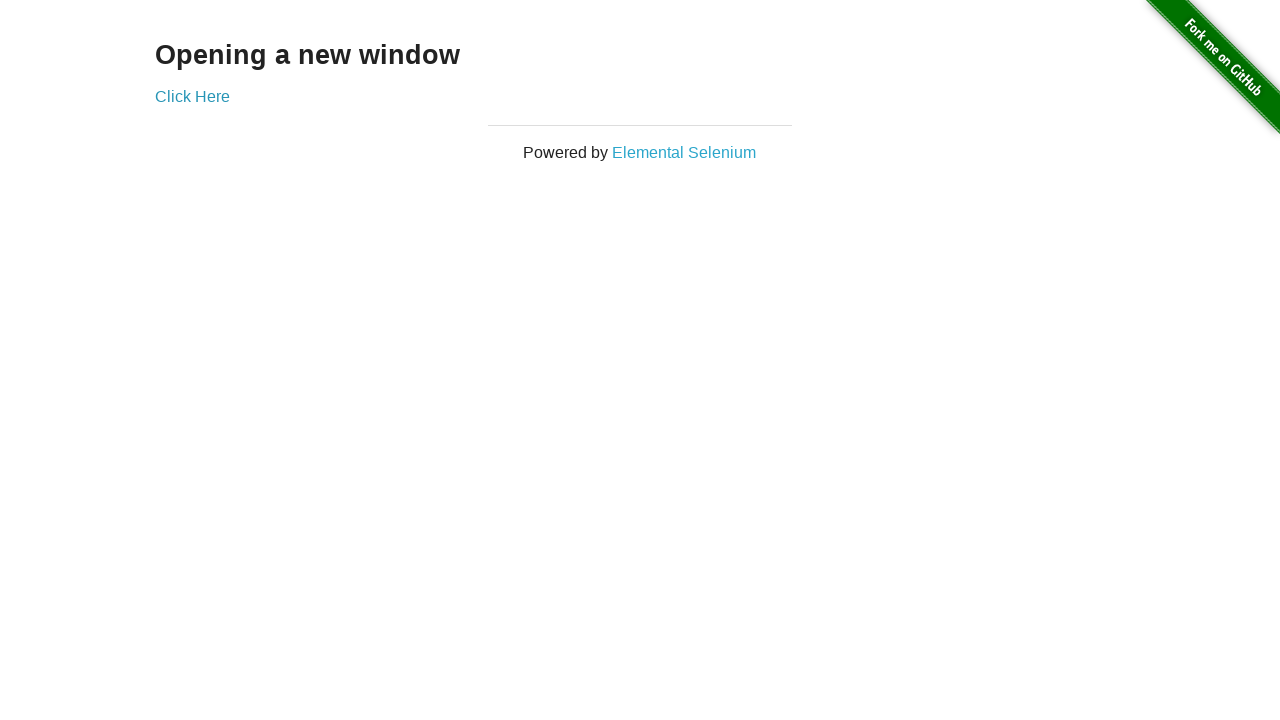

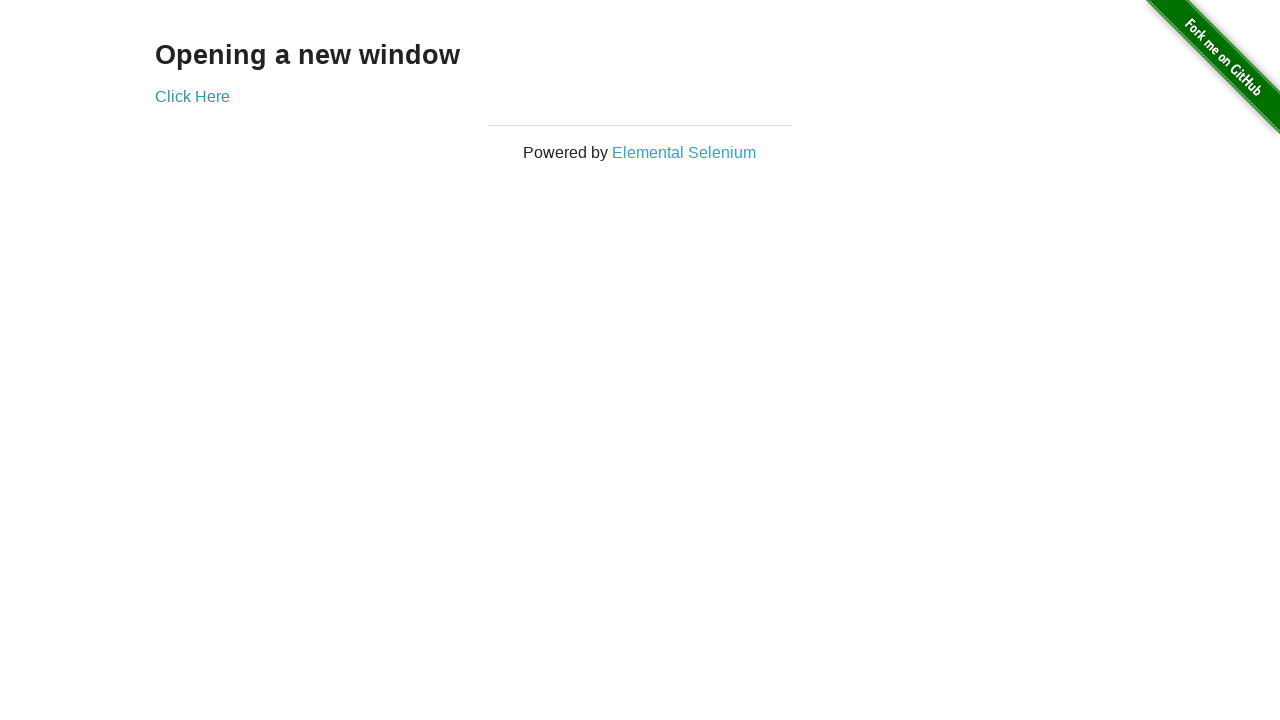